Tests implicit wait functionality by waiting for a verify button to become available, clicking it, and verifying that a success message is displayed.

Starting URL: http://suninjuly.github.io/wait1.html

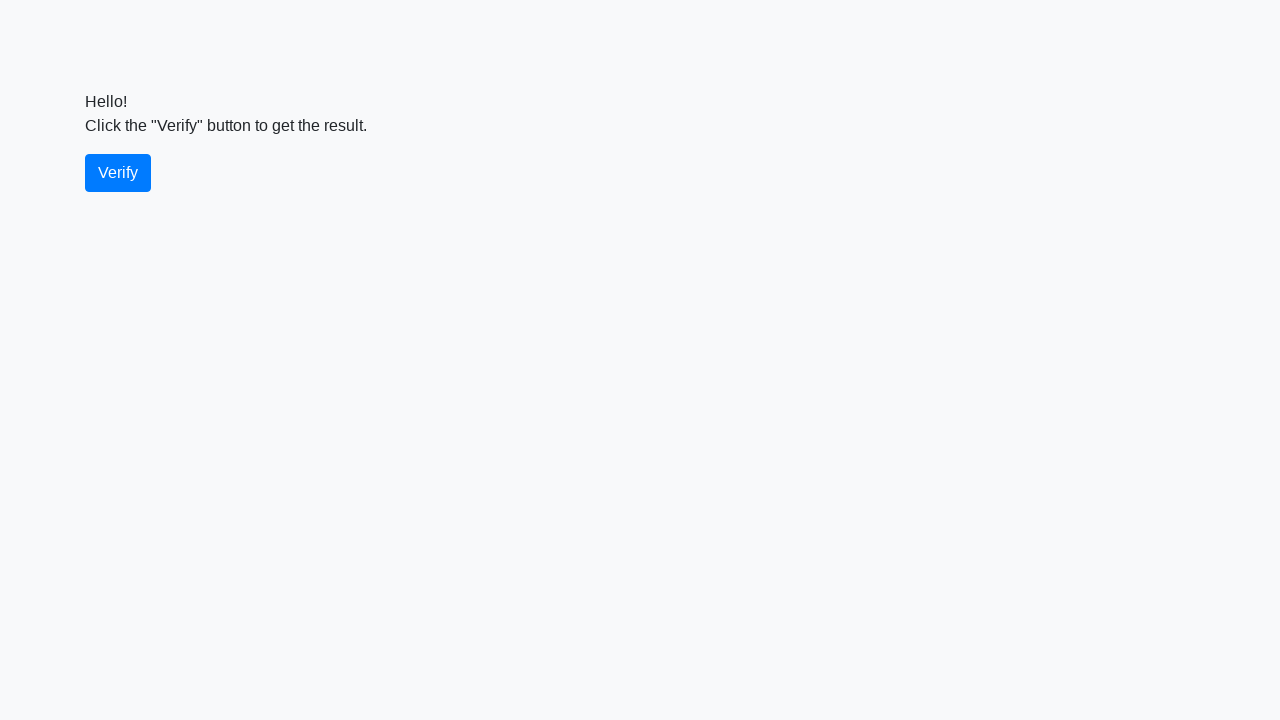

Clicked verify button with 5000ms timeout at (118, 173) on #verify
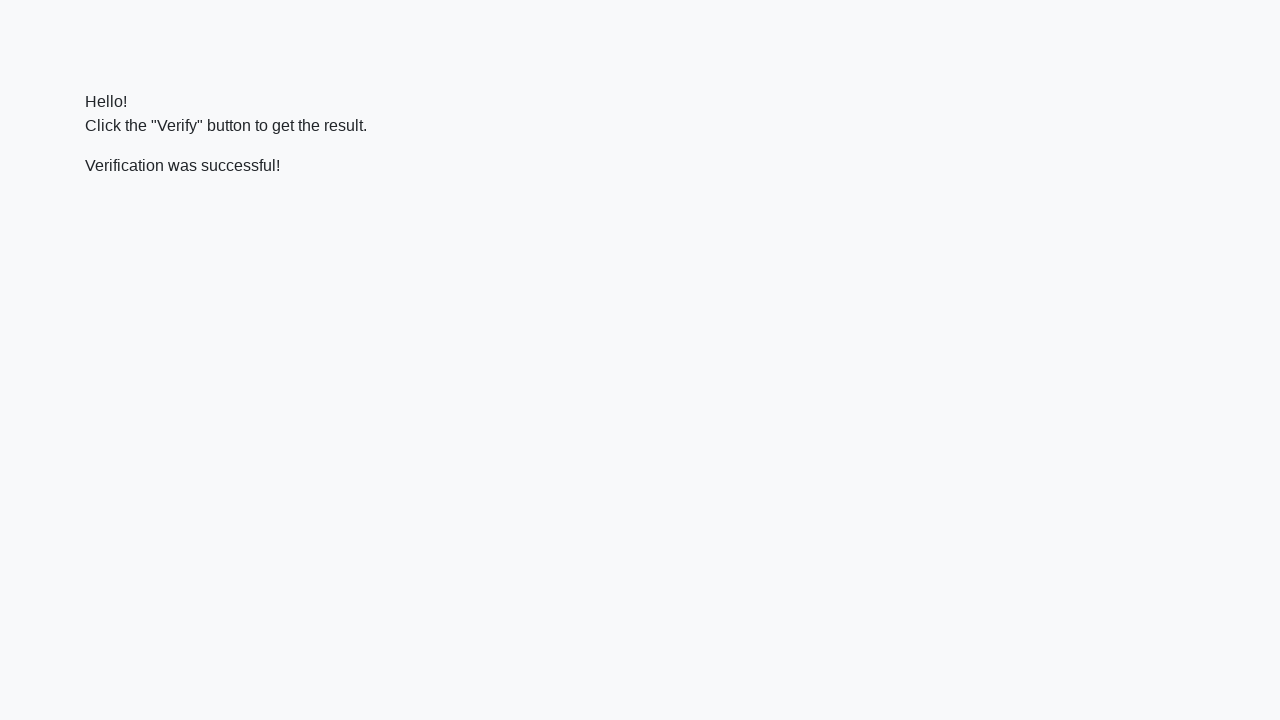

Verification message became visible
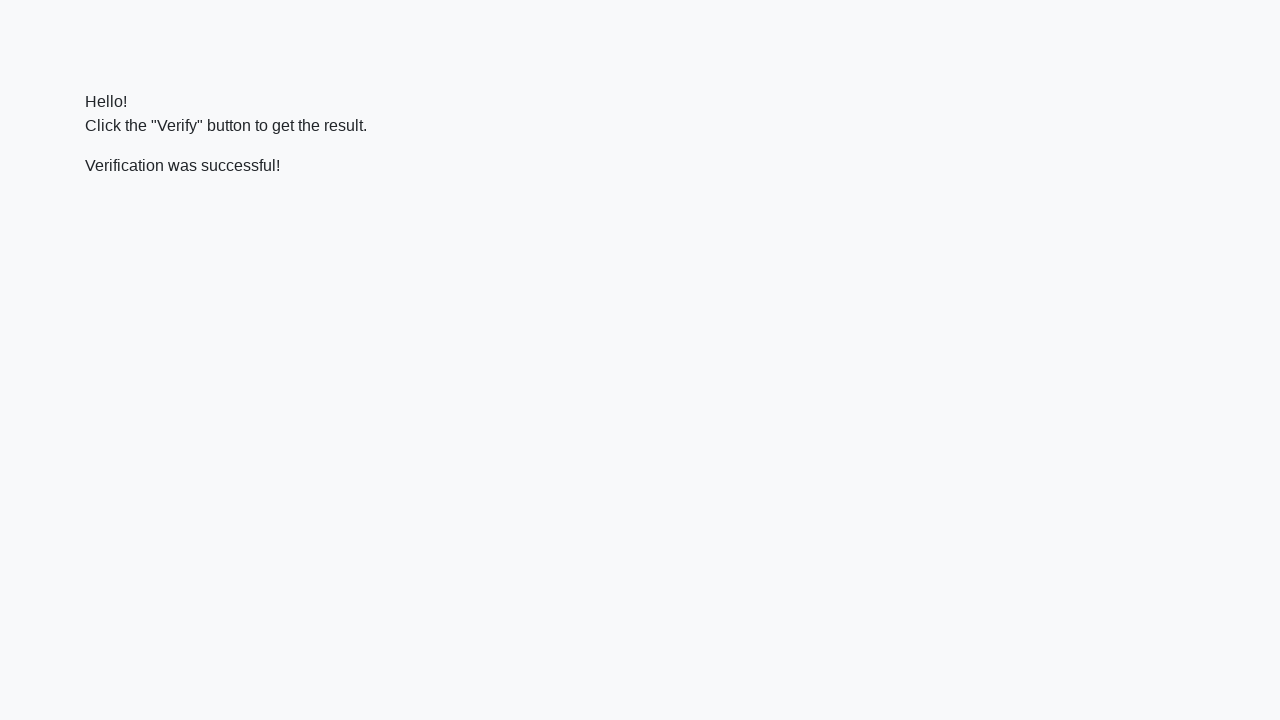

Verified that success message contains 'successful'
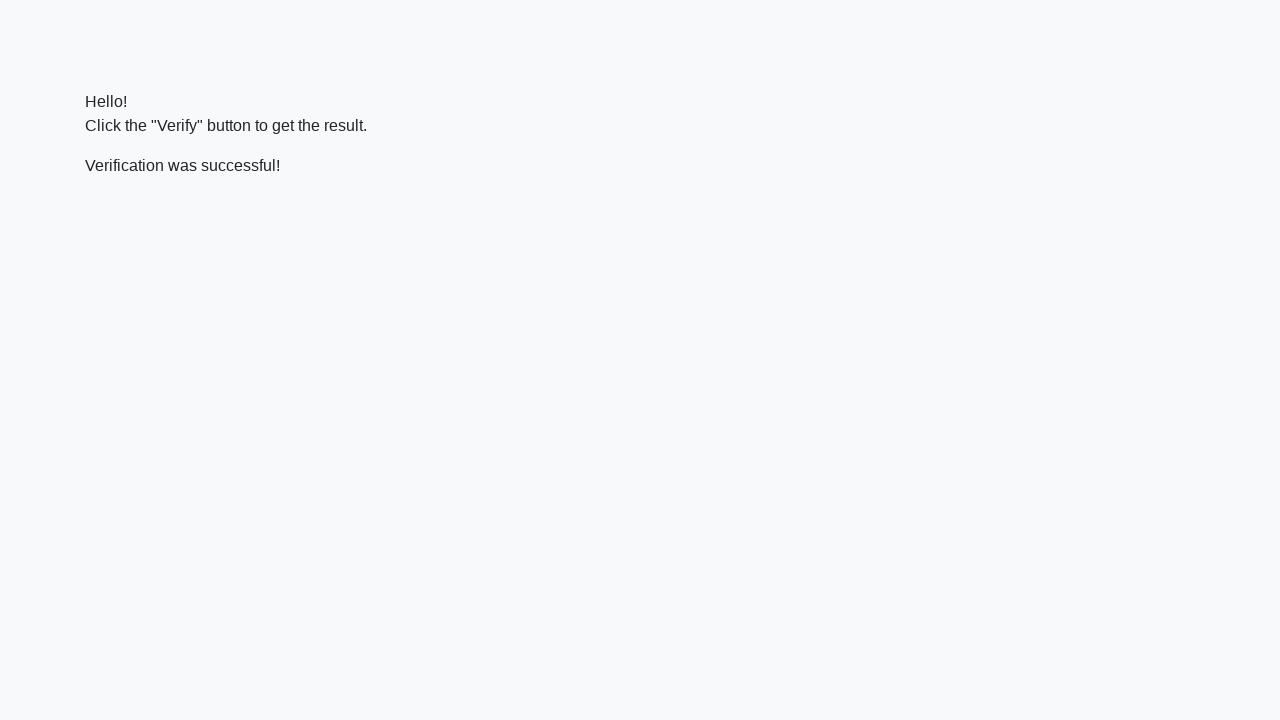

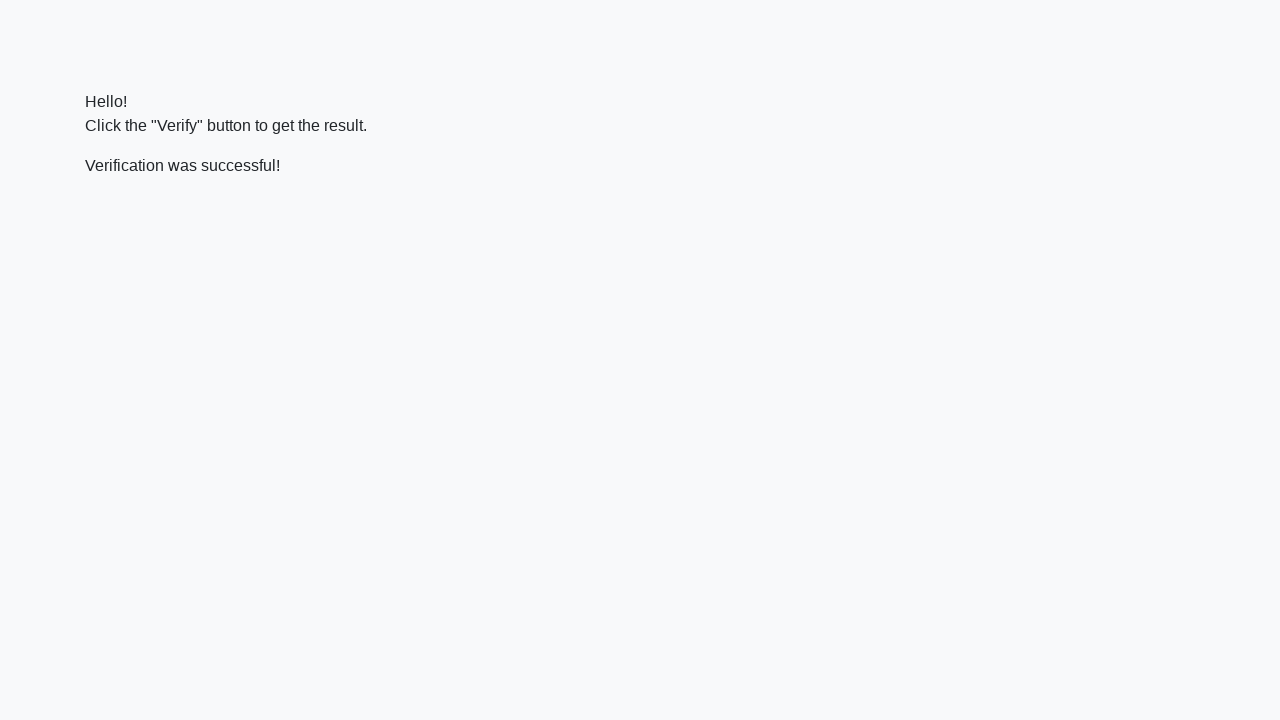